Tests clearing the complete state of all items by checking then unchecking the "Mark all as complete" checkbox.

Starting URL: https://demo.playwright.dev/todomvc

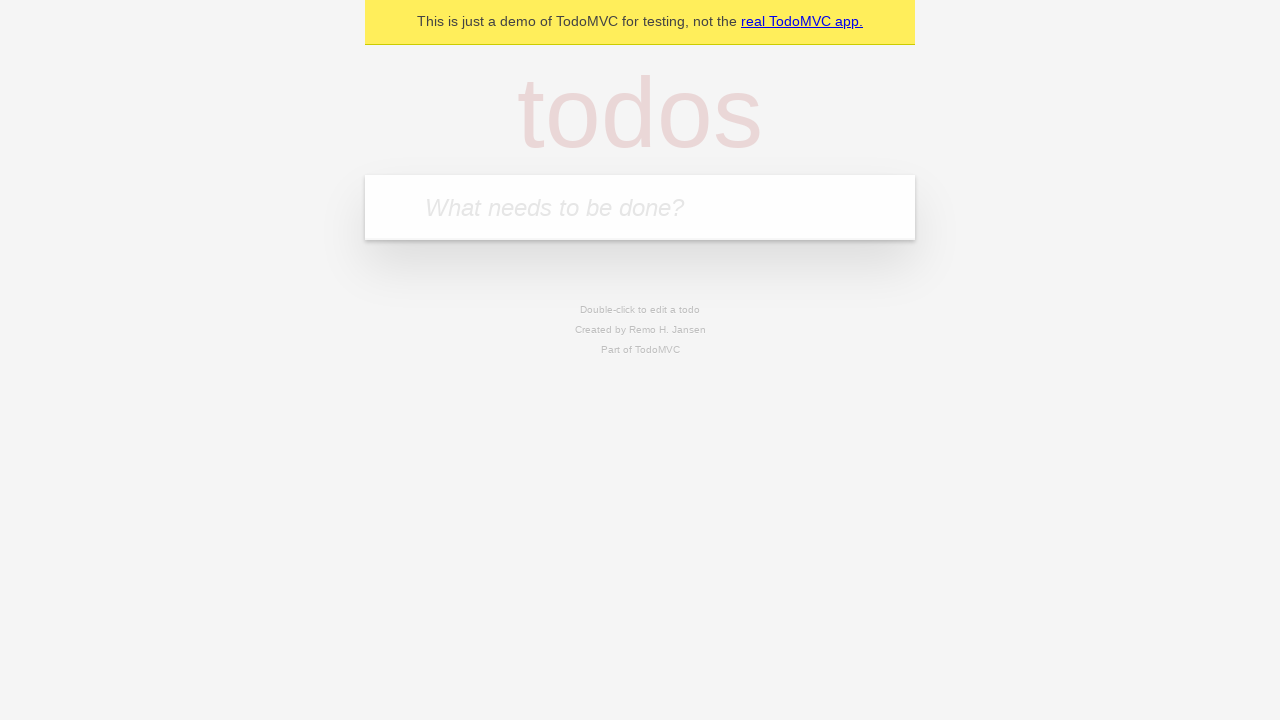

Filled todo input with 'buy some cheese' on internal:attr=[placeholder="What needs to be done?"i]
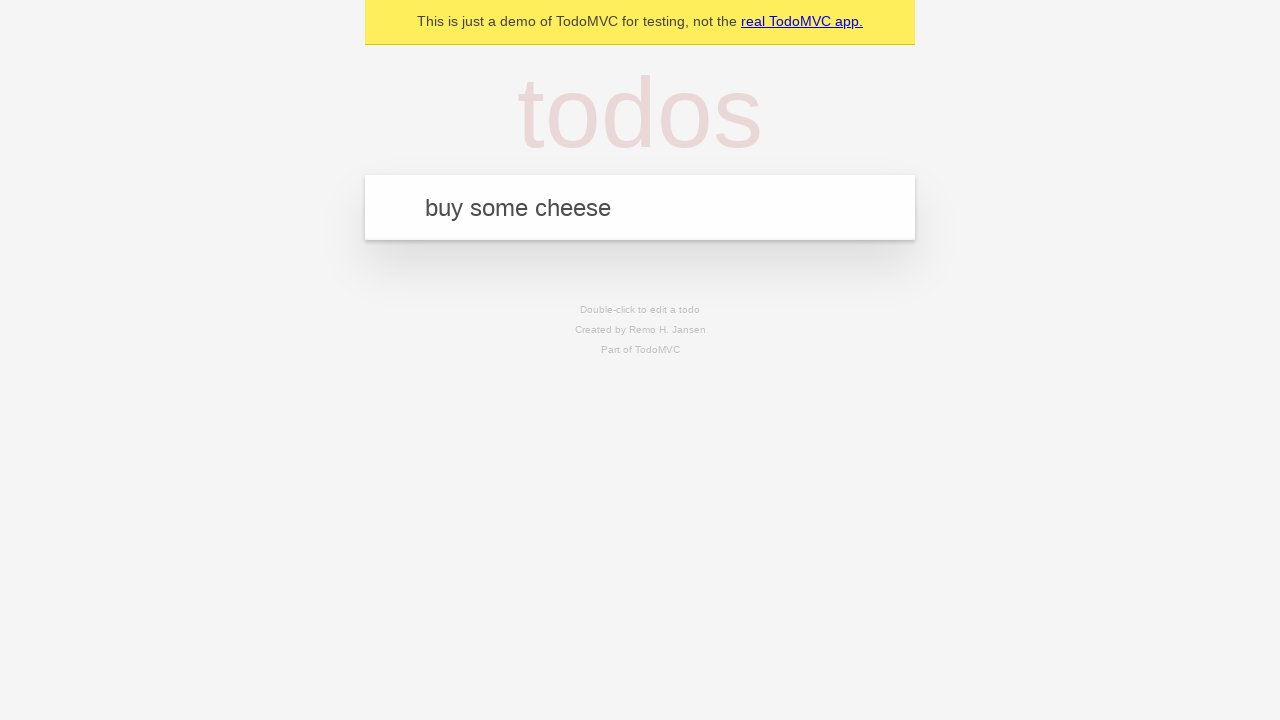

Pressed Enter to add first todo item on internal:attr=[placeholder="What needs to be done?"i]
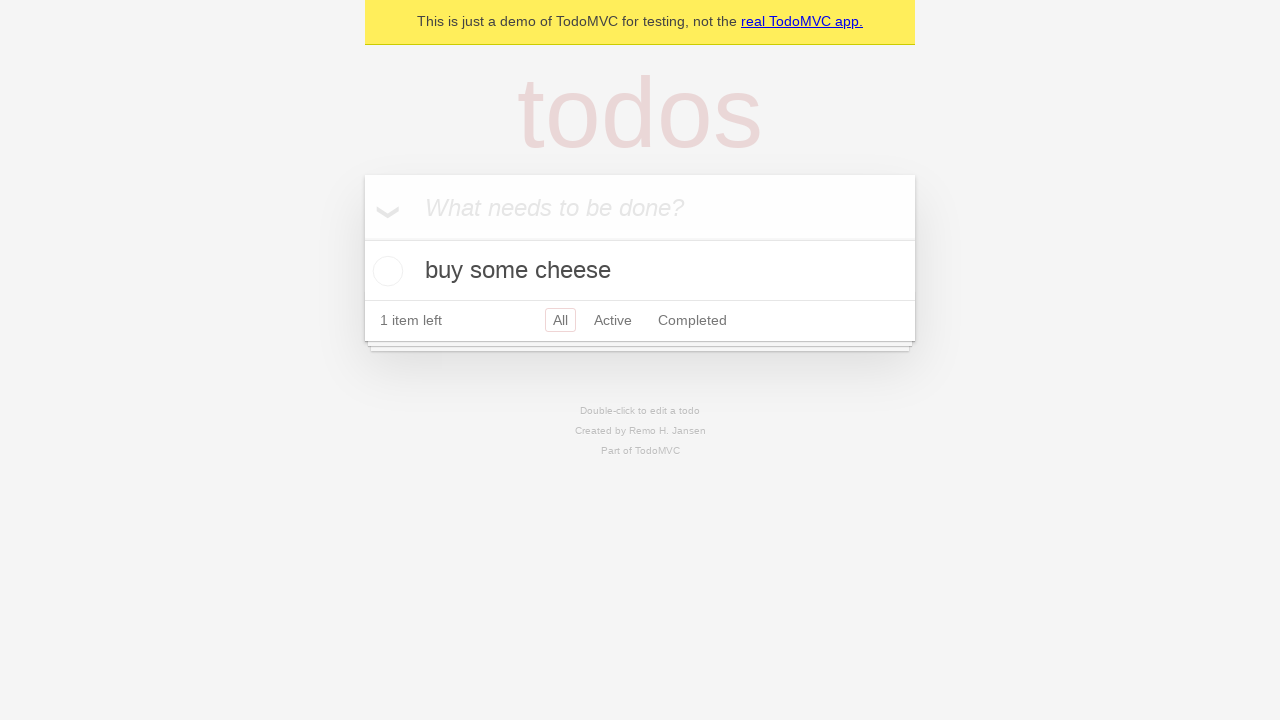

Filled todo input with 'feed the cat' on internal:attr=[placeholder="What needs to be done?"i]
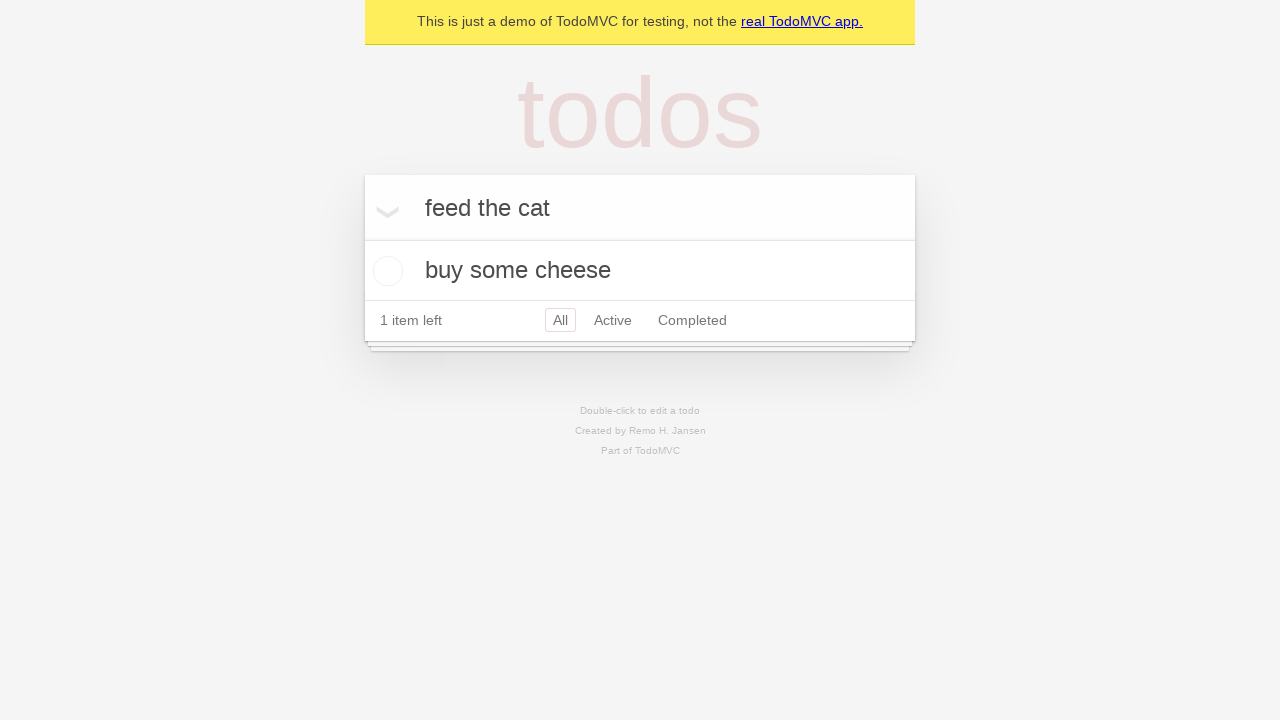

Pressed Enter to add second todo item on internal:attr=[placeholder="What needs to be done?"i]
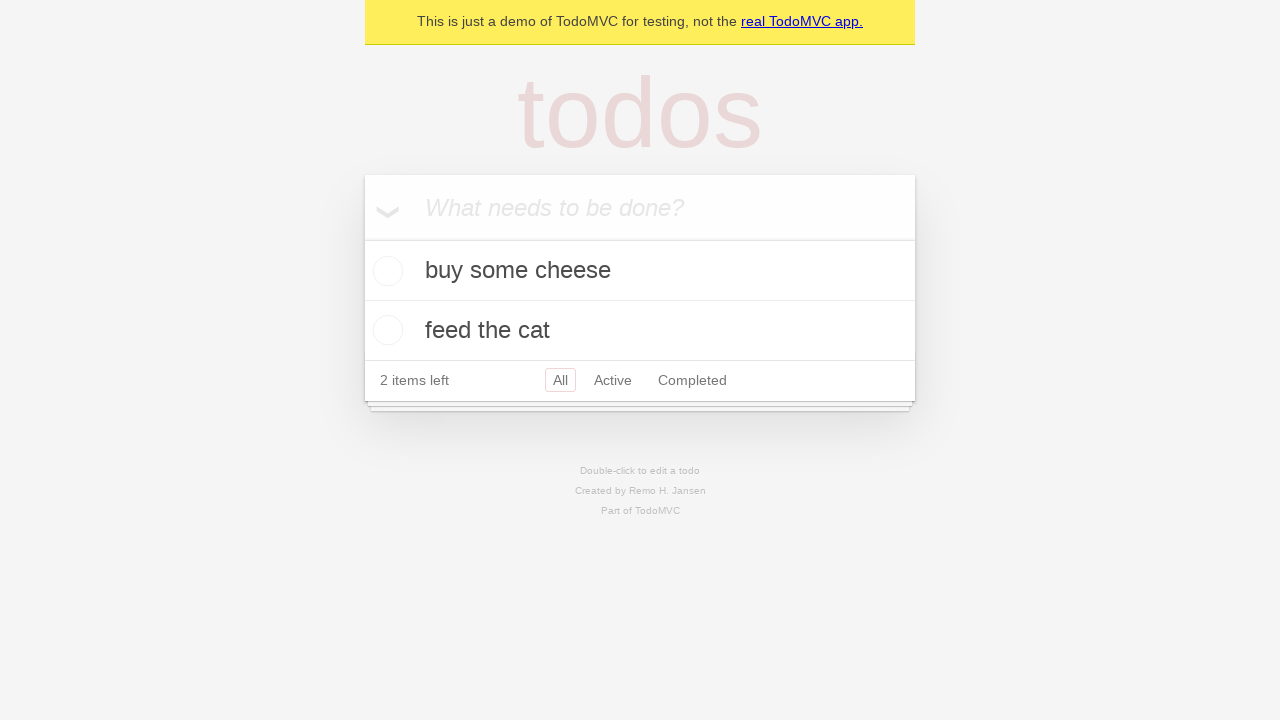

Filled todo input with 'book a doctors appointment' on internal:attr=[placeholder="What needs to be done?"i]
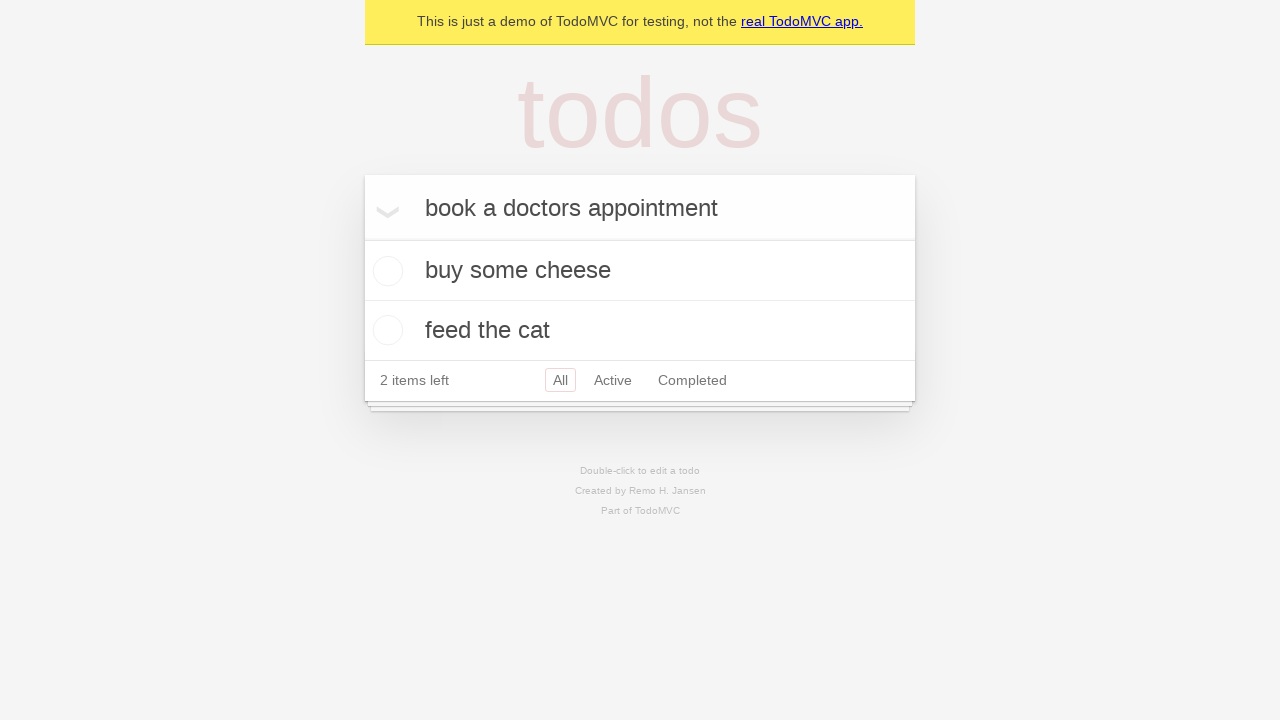

Pressed Enter to add third todo item on internal:attr=[placeholder="What needs to be done?"i]
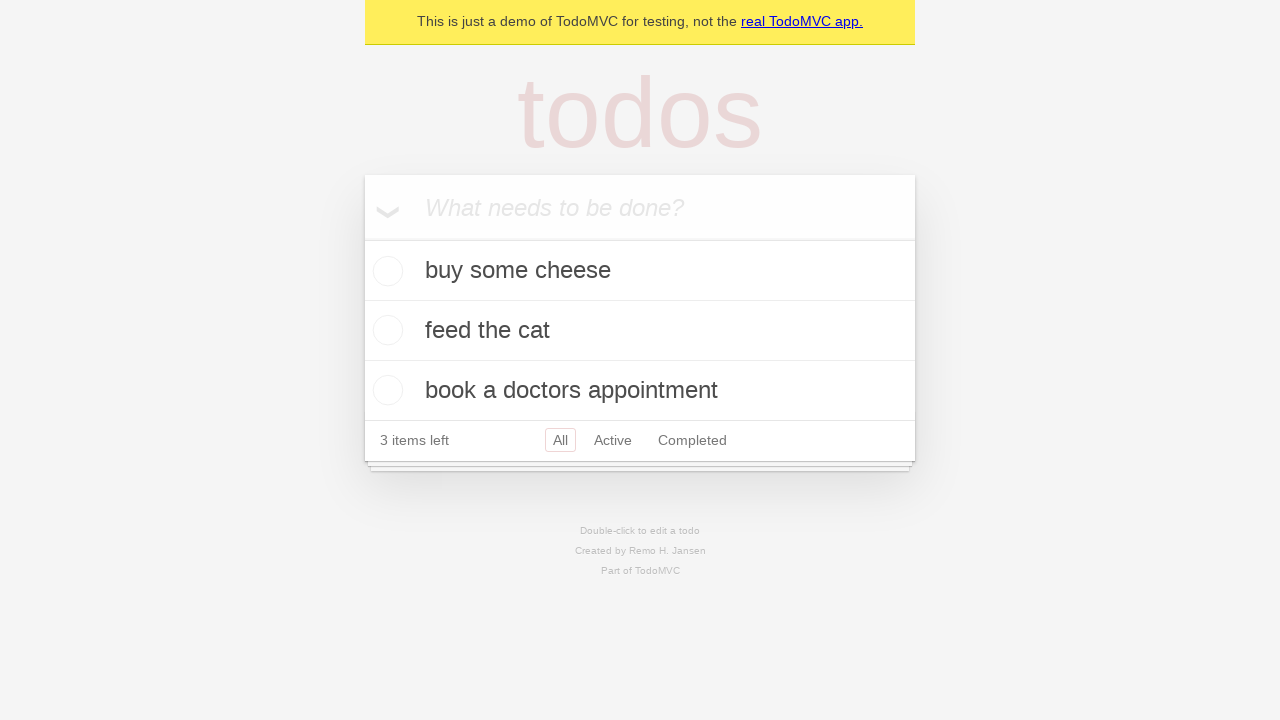

Waited for all three todo items to load
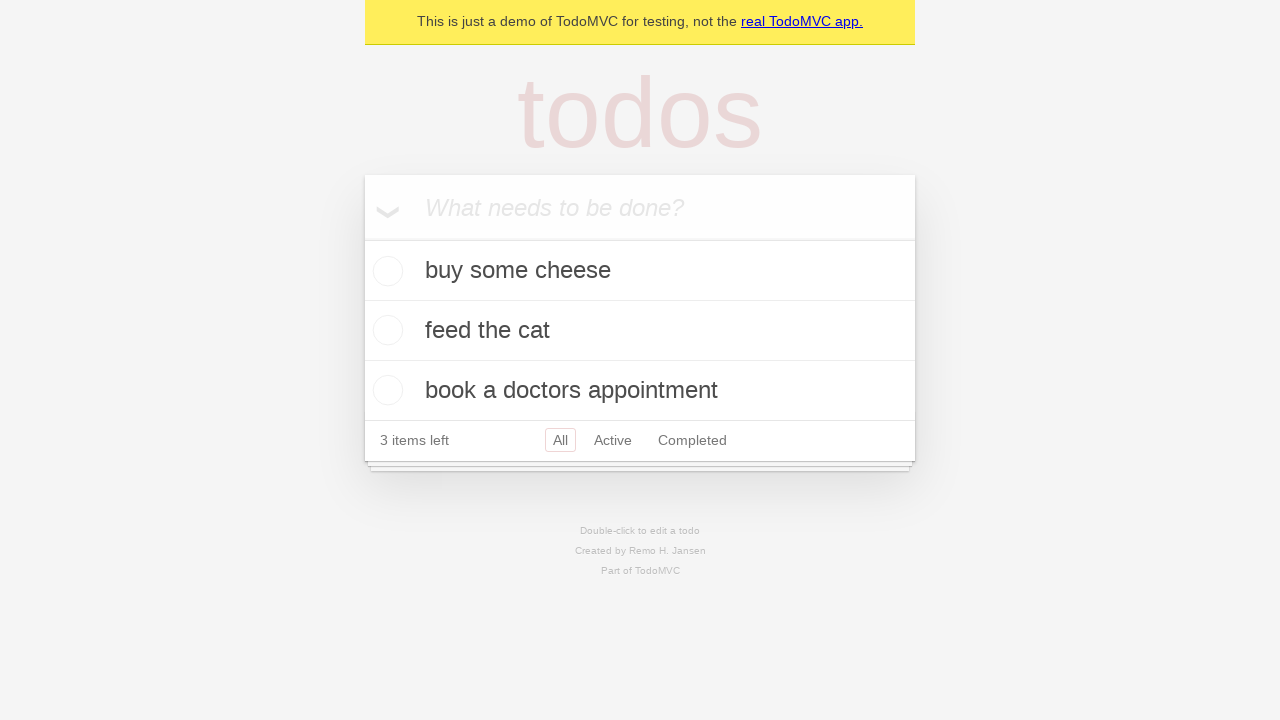

Checked the 'Mark all as complete' checkbox to complete all items at (362, 238) on internal:label="Mark all as complete"i
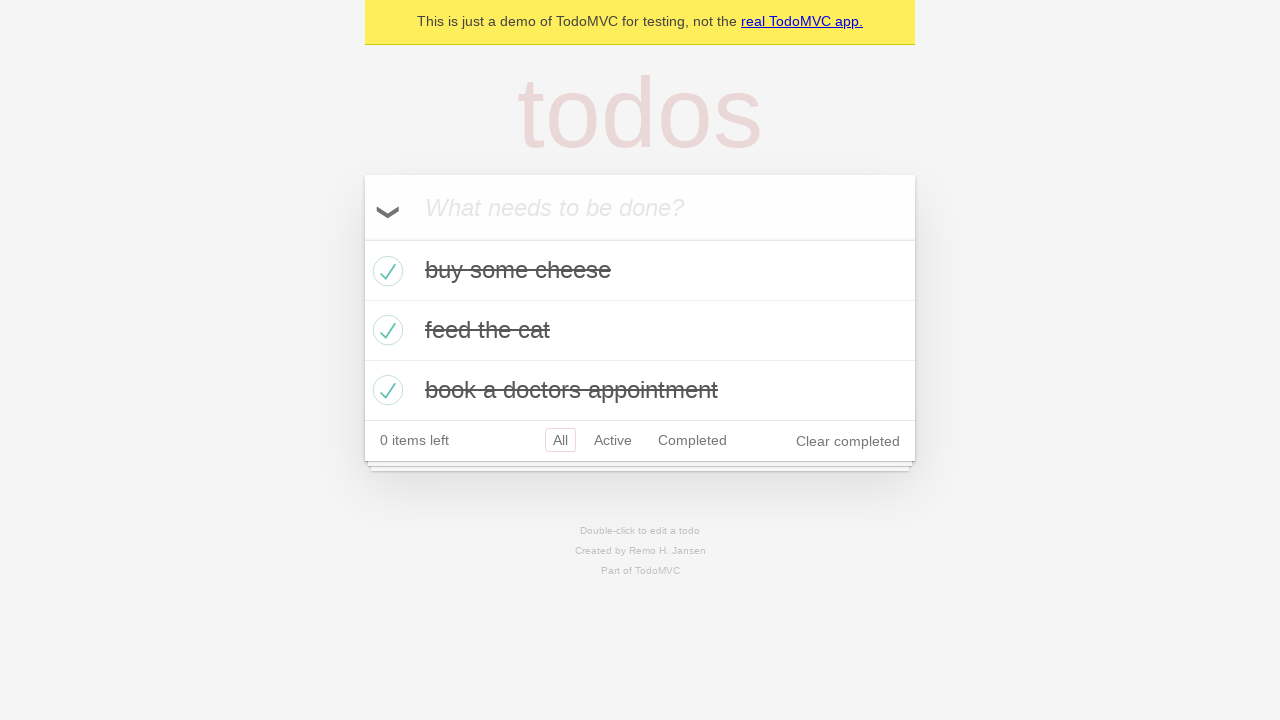

Unchecked the 'Mark all as complete' checkbox to clear complete state of all items at (362, 238) on internal:label="Mark all as complete"i
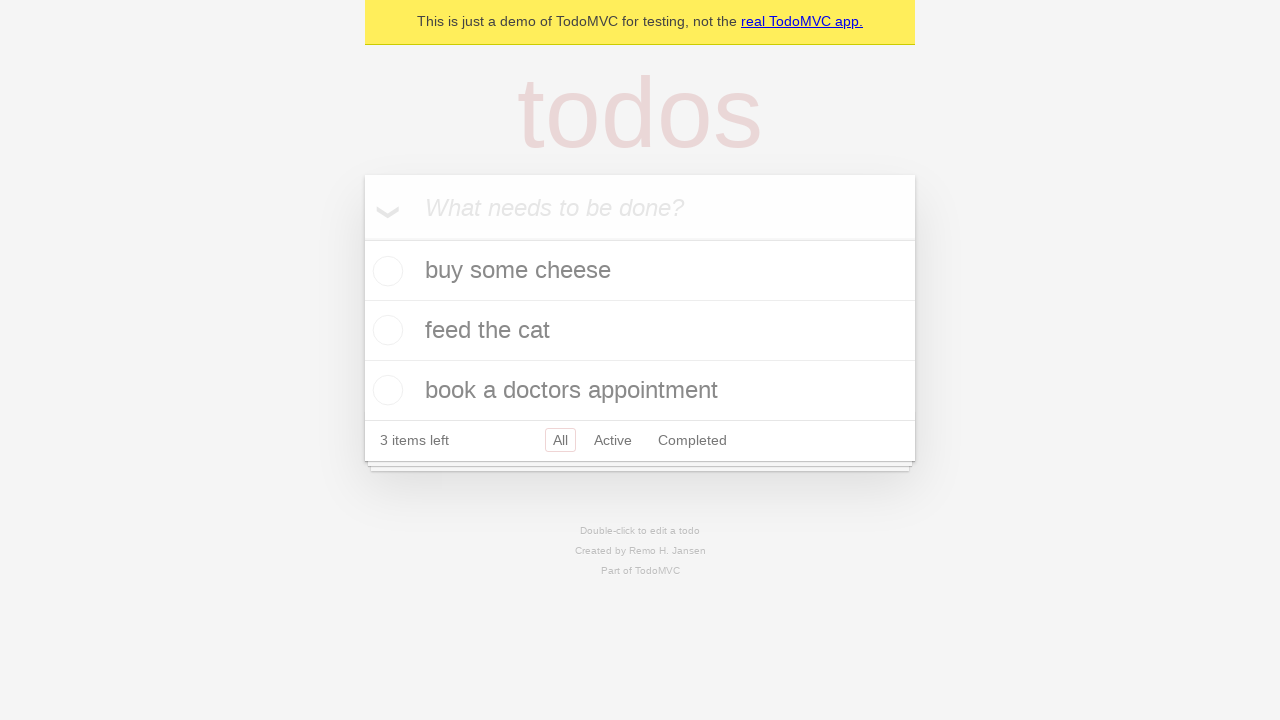

Waited for items to transition to uncompleted state
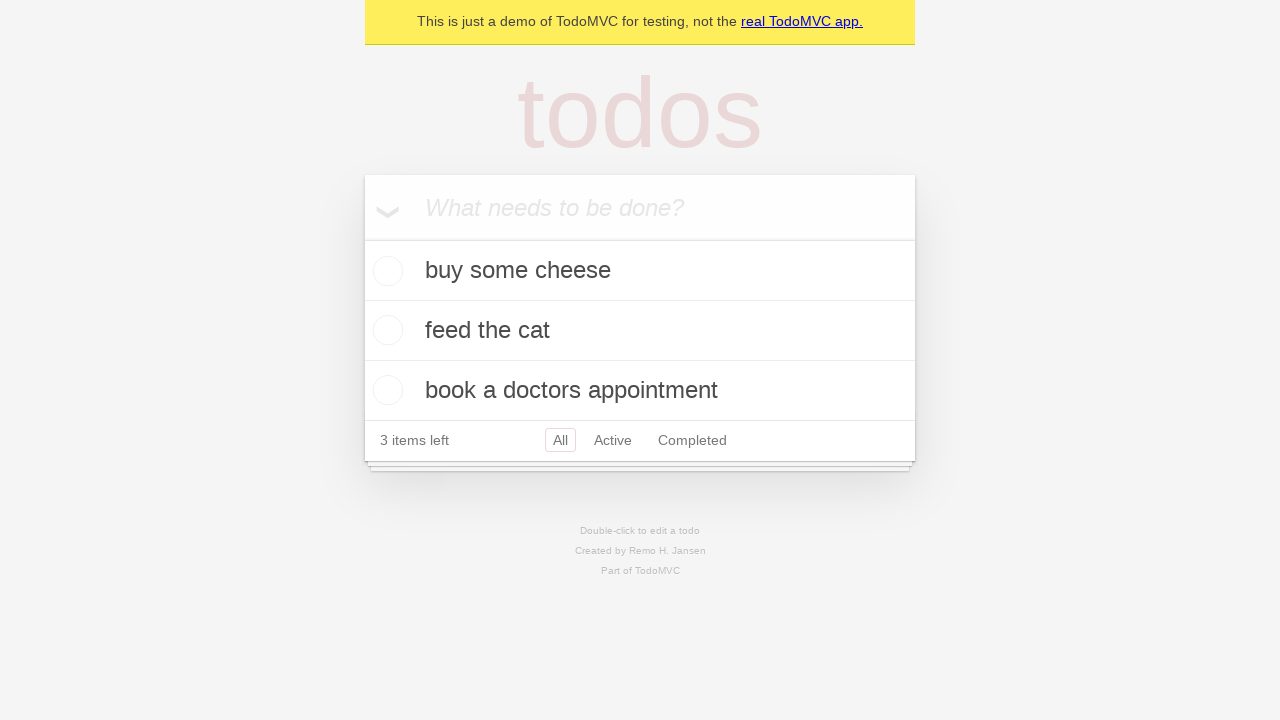

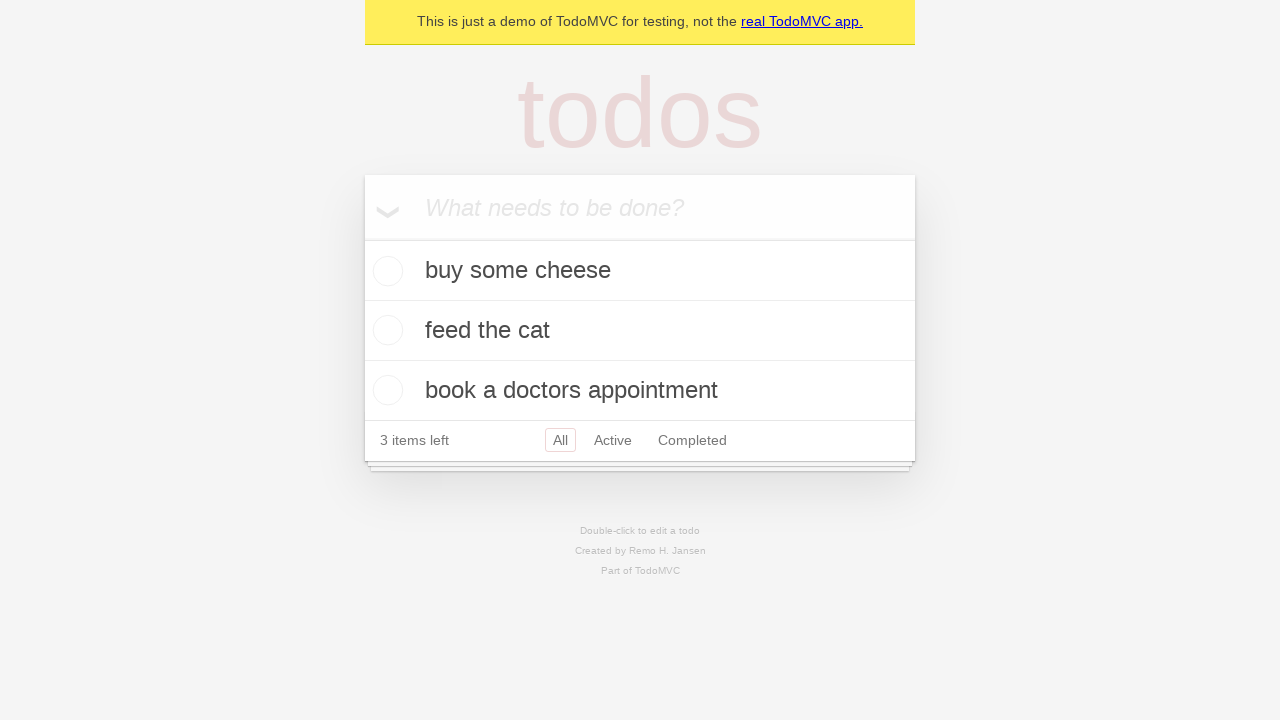